Tests the jQuery UI website navigation by hovering over the Contribute menu, clicking on a submenu item, and validating the resulting page

Starting URL: https://jqueryui.com/

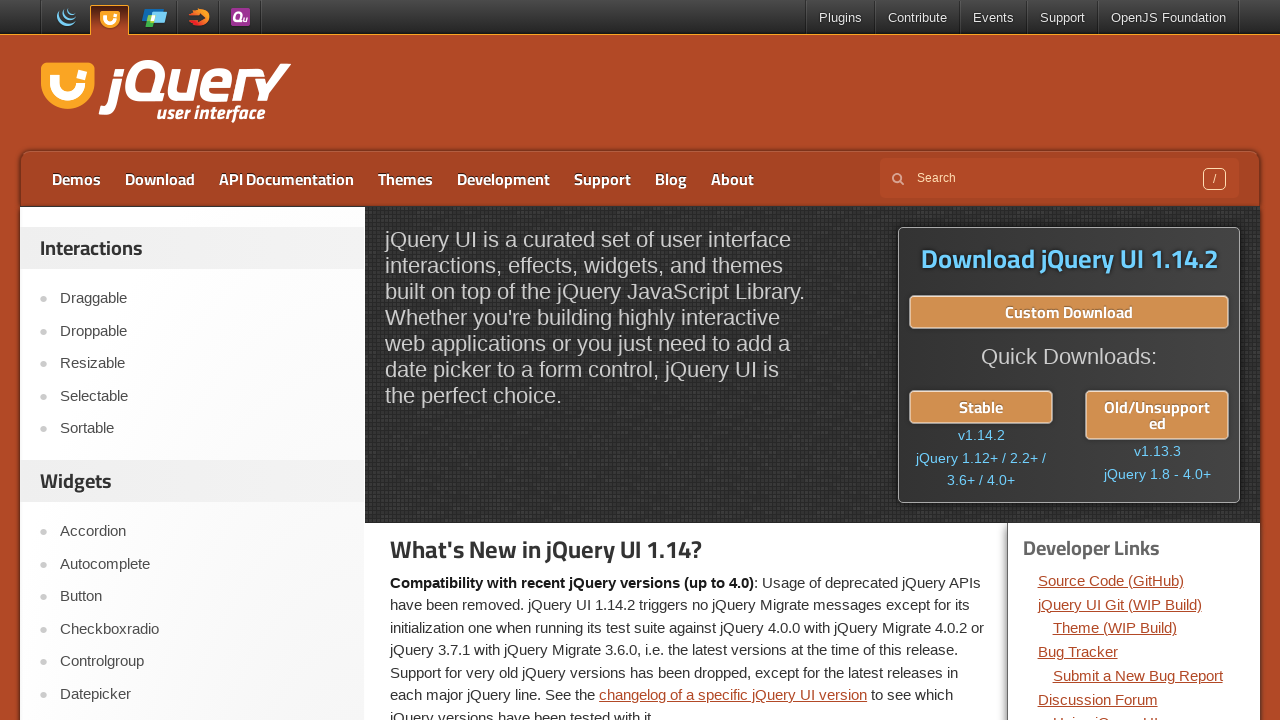

Hovered over Contribute menu to reveal dropdown at (918, 18) on xpath=//a[text()='Contribute']
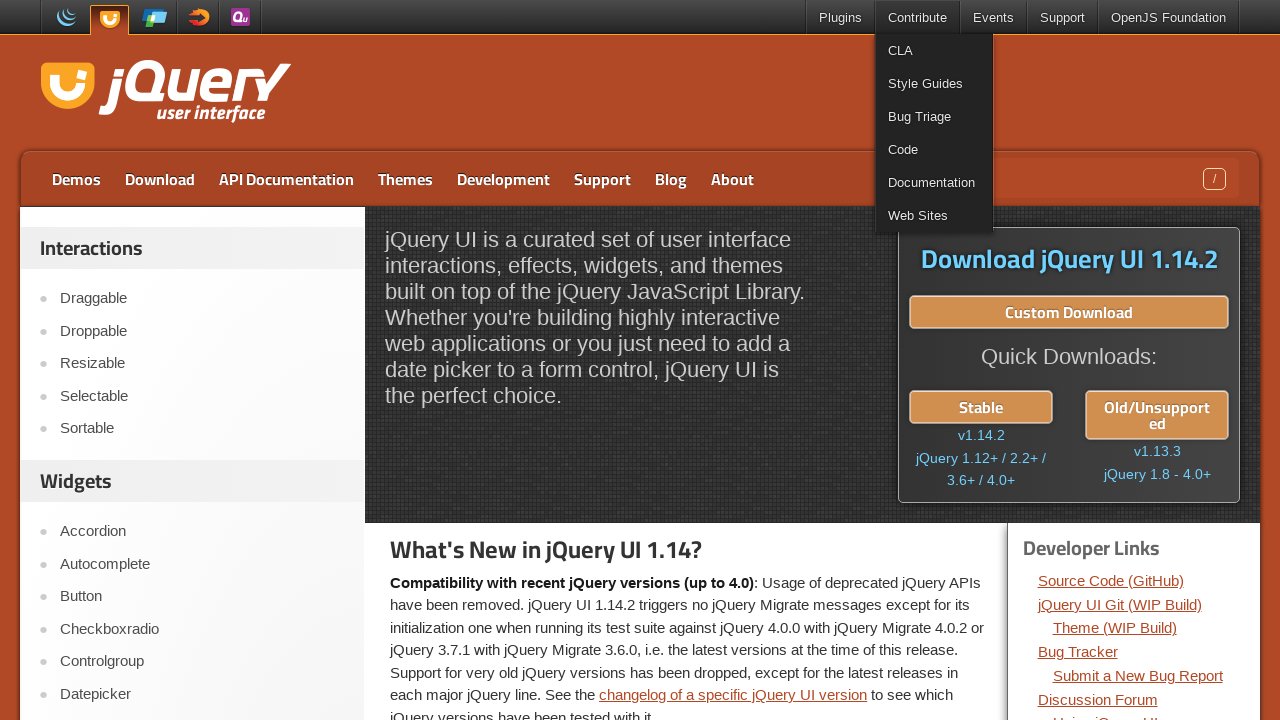

Clicked on Bug Triage submenu item at (934, 116) on xpath=//a[text()='Bug Triage']
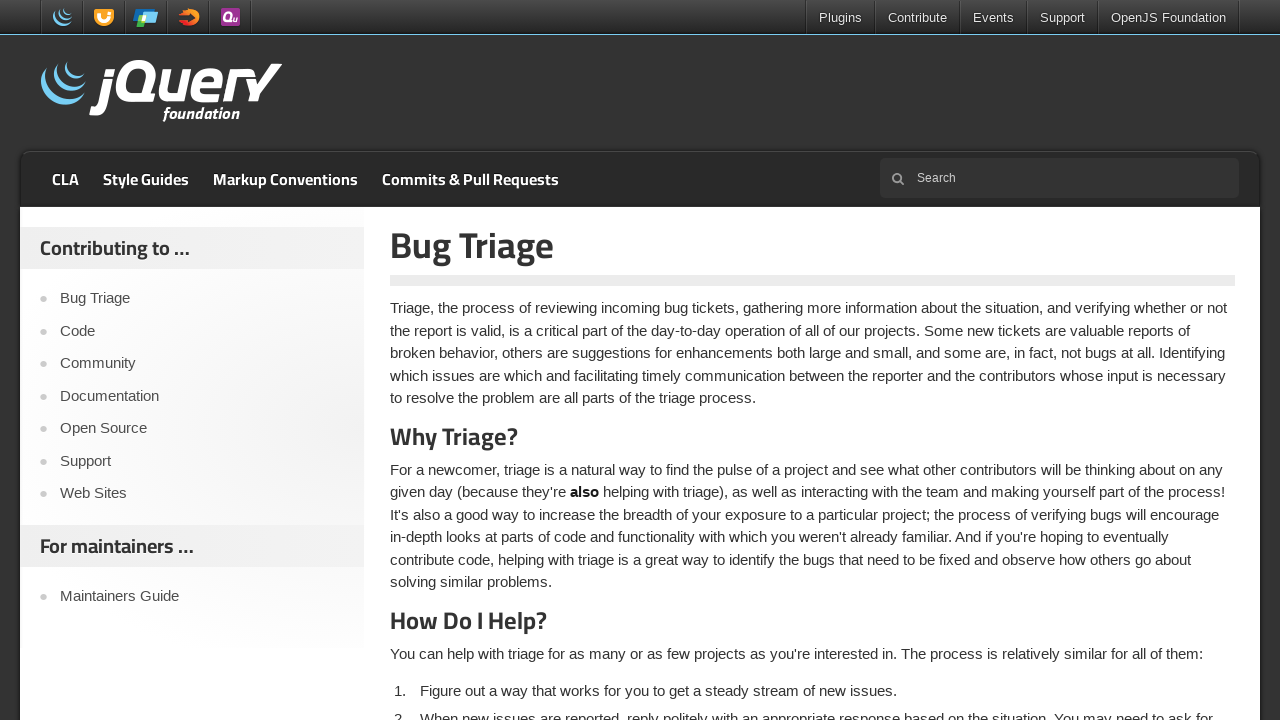

Page content header loaded
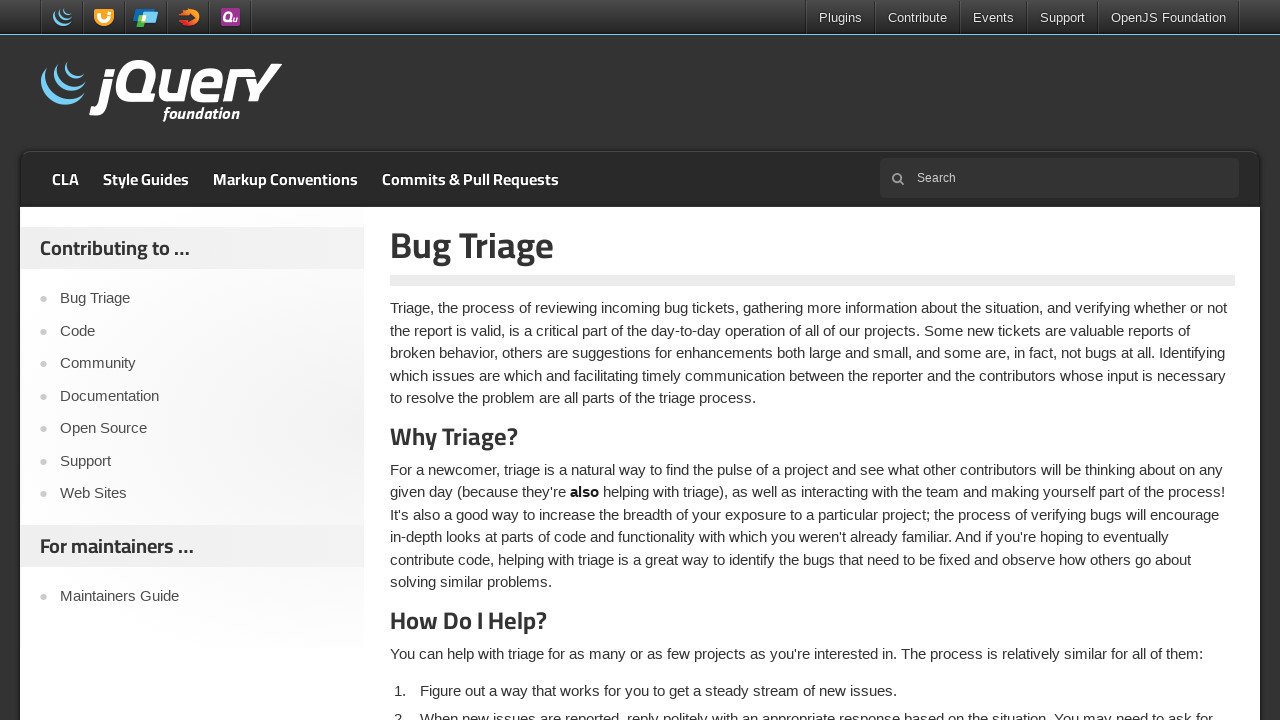

Verified header element is visible on Bug Triage page
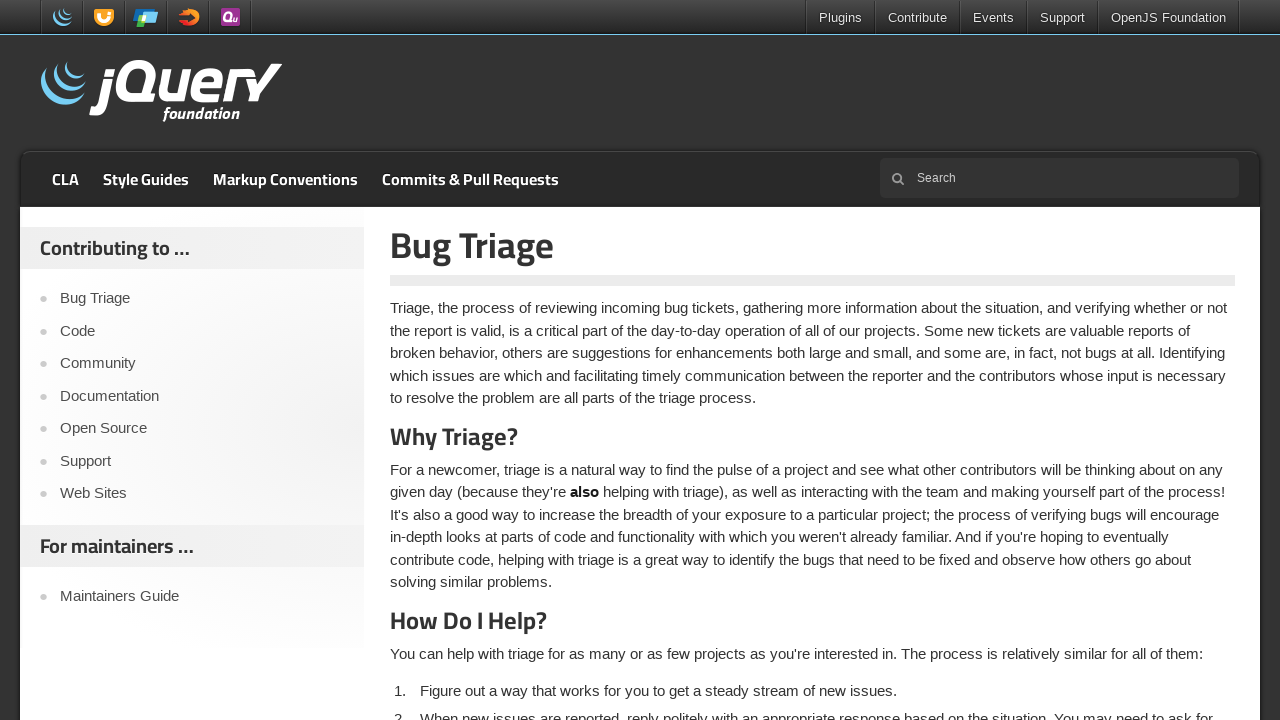

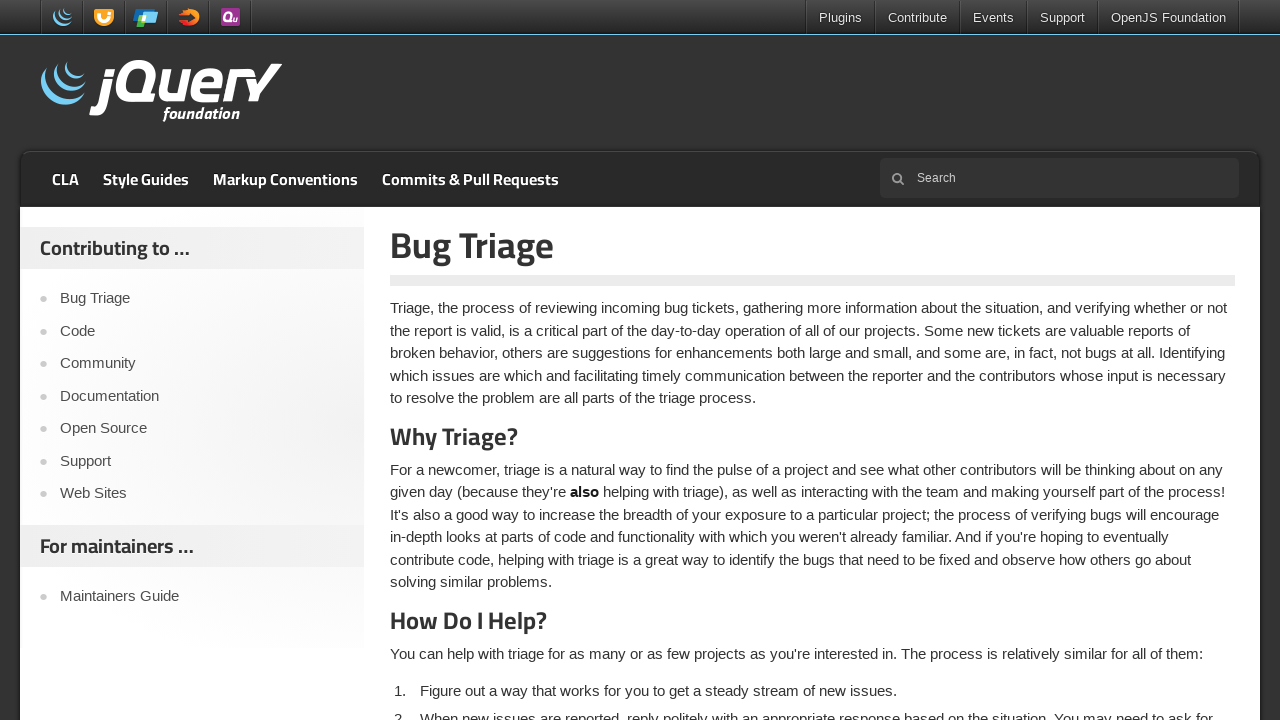